Tests alert handling functionality by clicking a confirm button and interacting with the resulting JavaScript alert dialog

Starting URL: https://demoqa.com/alerts

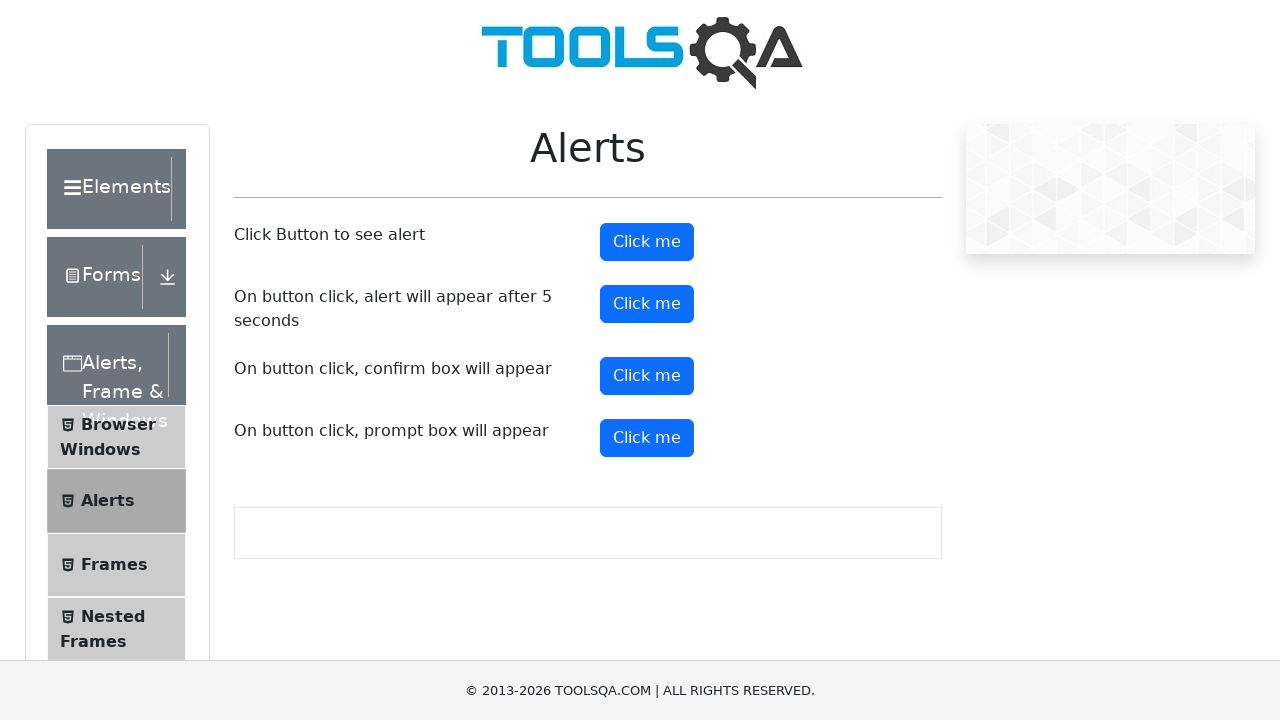

Clicked confirm button to trigger alert at (647, 376) on #confirmButton
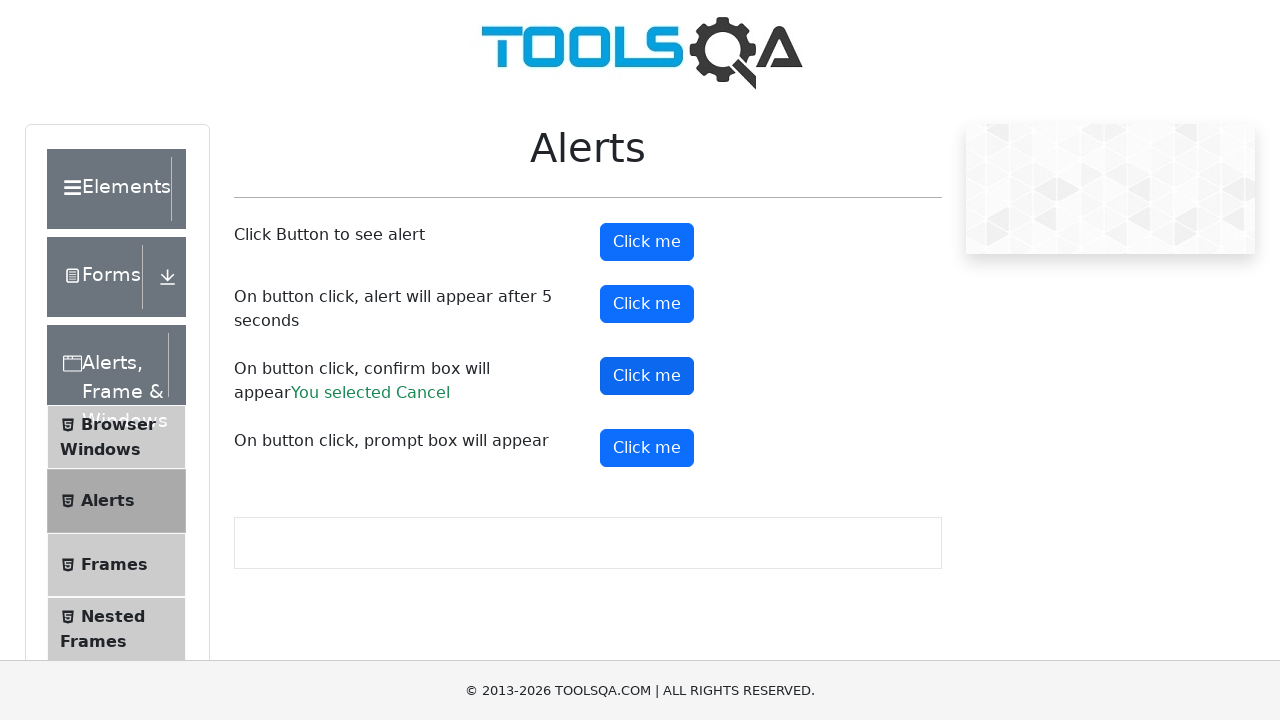

Set up dialog handler to accept alert
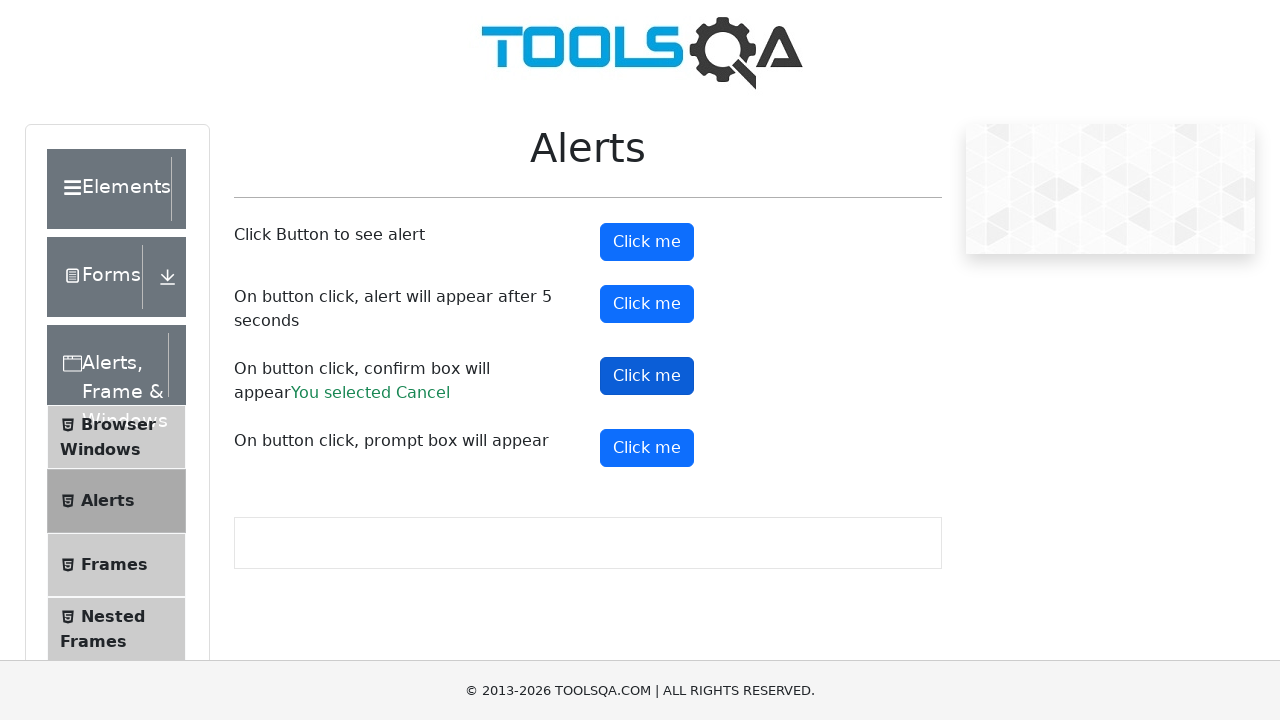

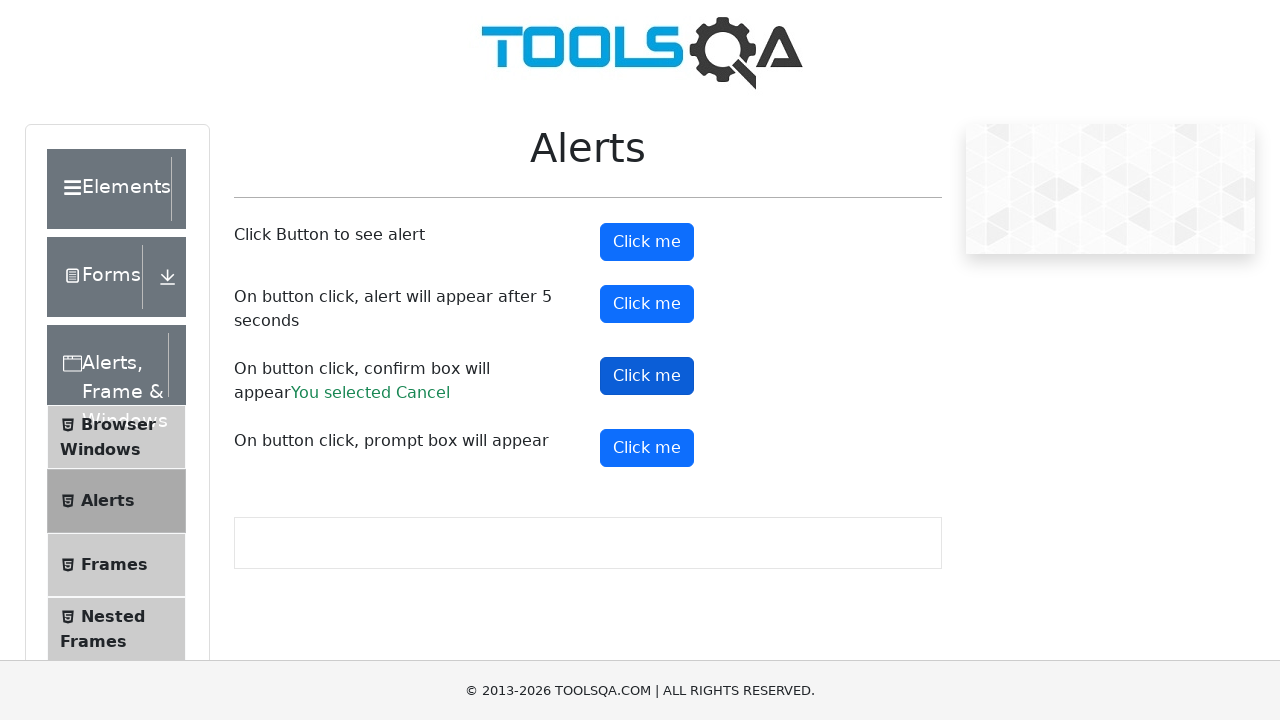